Navigates to Naveen Automation Labs OpenCart demo site in headless mode and retrieves the page title

Starting URL: https://naveenautomationlabs.com/opencart/

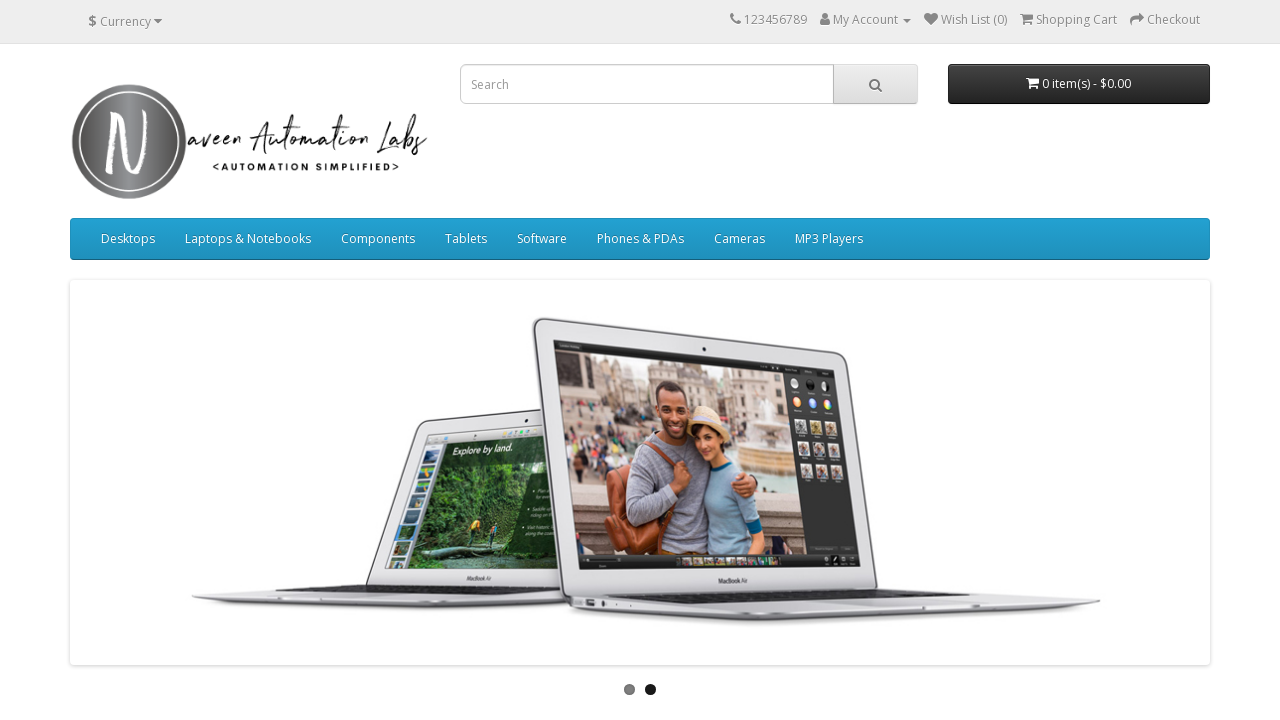

Retrieved page title from Naveen Automation Labs OpenCart demo site
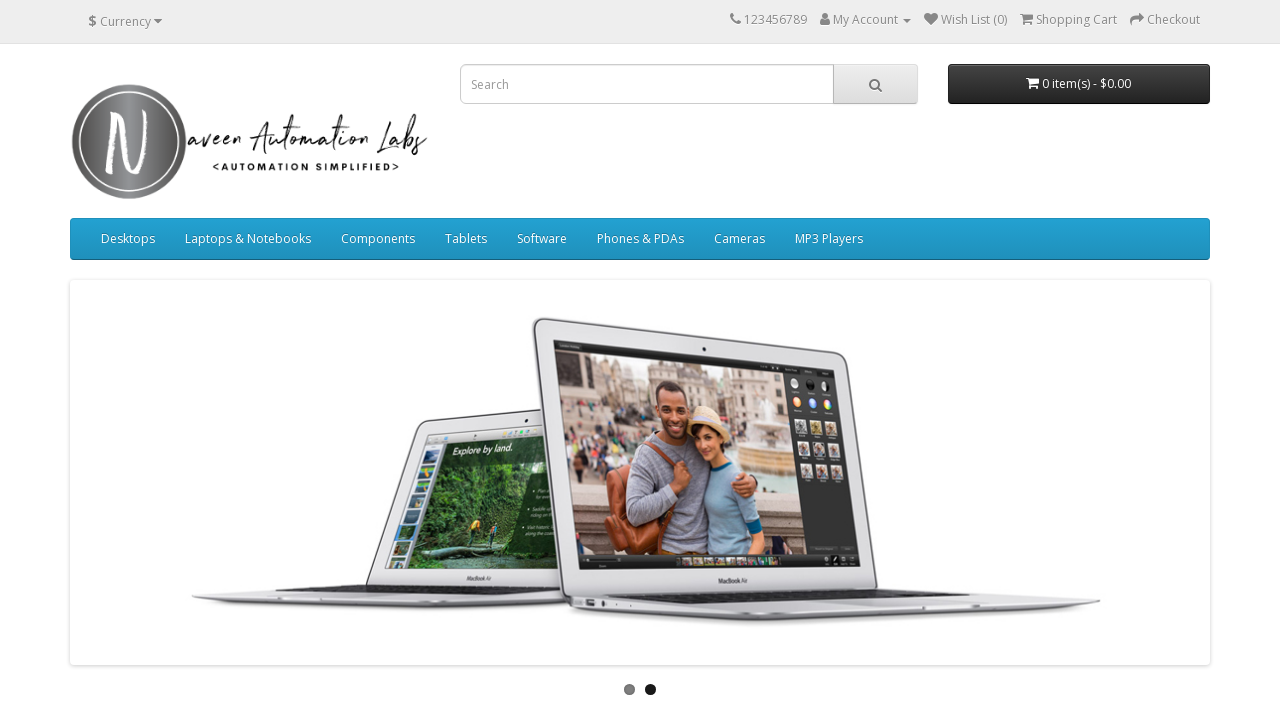

Printed page title to console
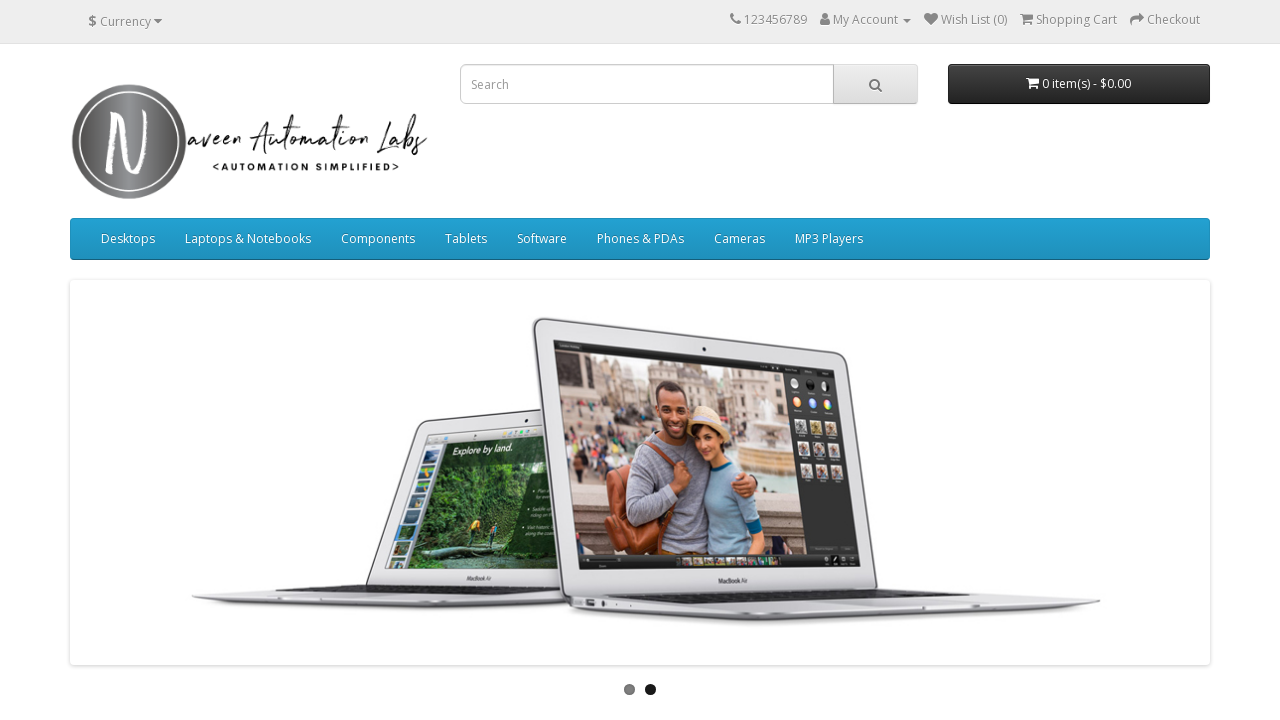

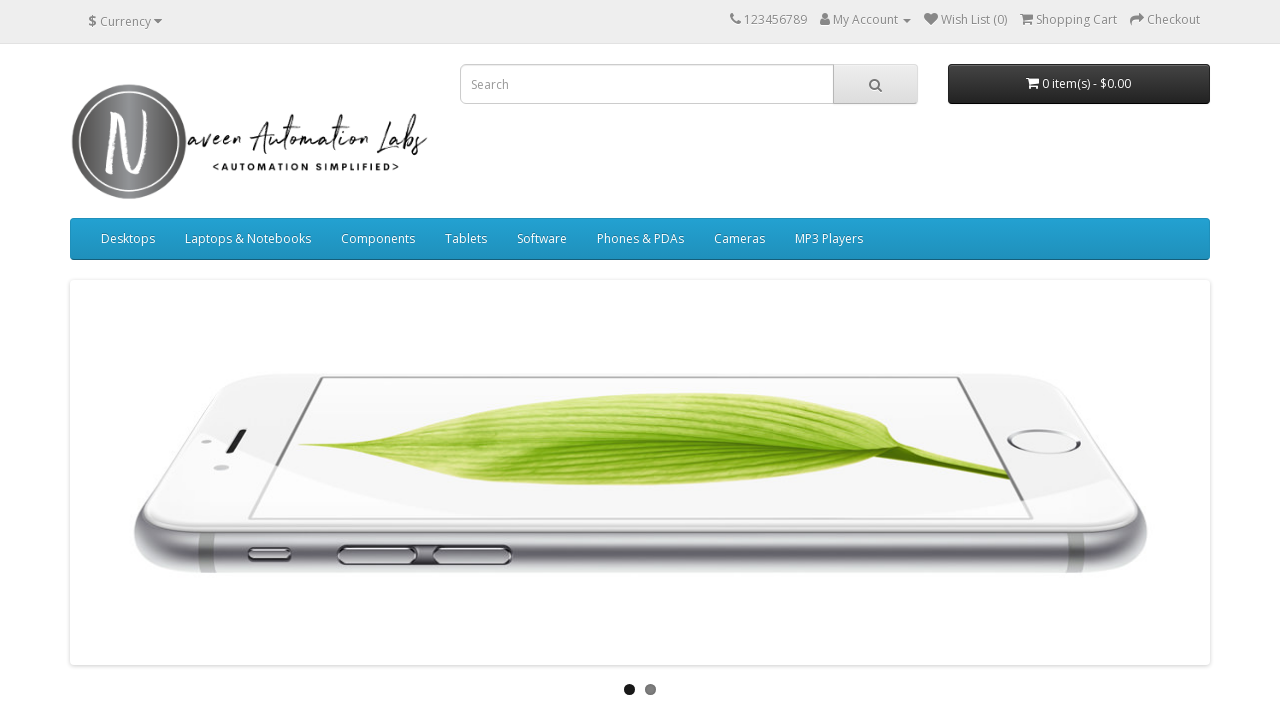